Navigates to W3Schools HTML tables tutorial page, scrolls down to view the example customers table, and verifies table data is present by checking for contact names in the table.

Starting URL: https://www.w3schools.com/html/html_tables.asp

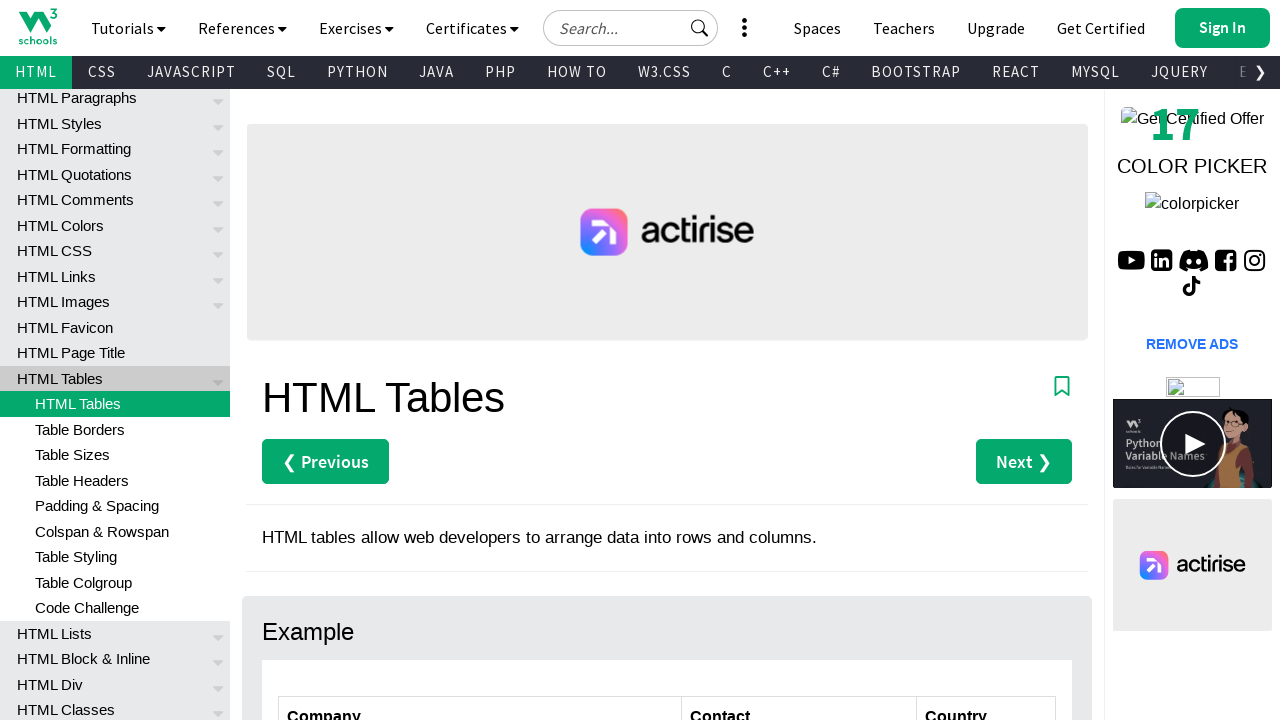

Navigated to W3Schools HTML tables tutorial page
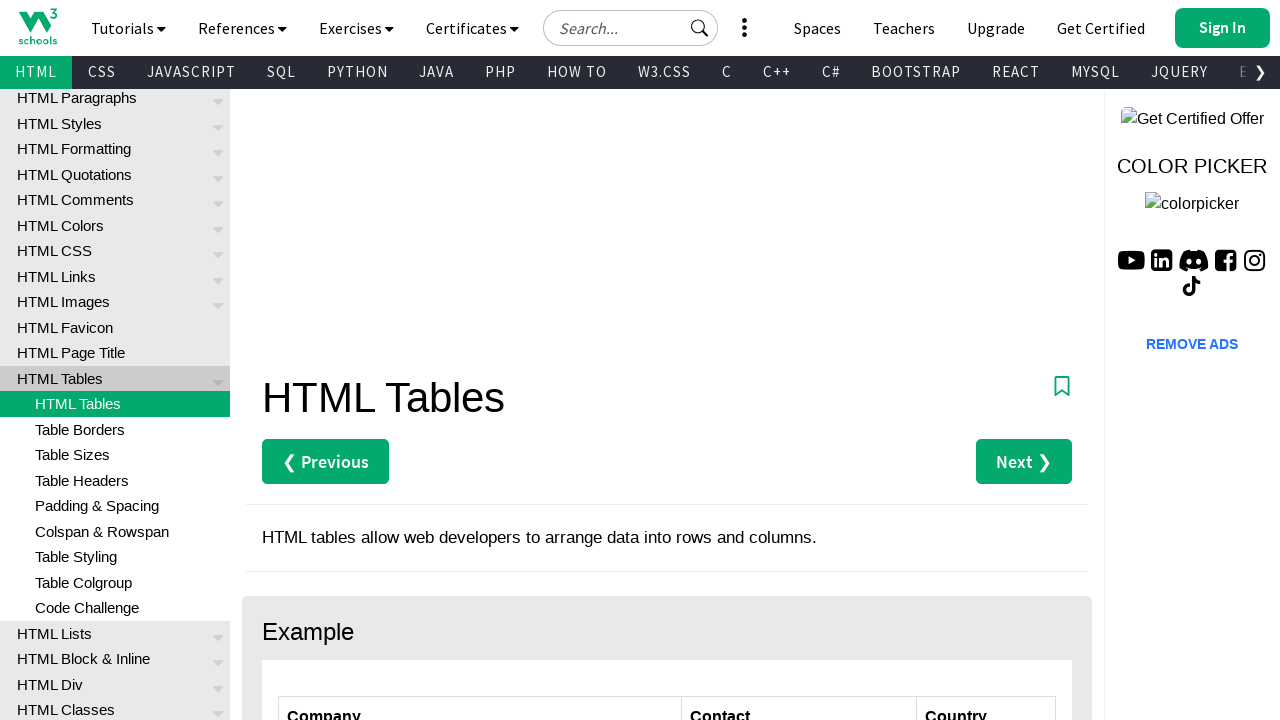

Scrolled down 400 pixels to view the customers table
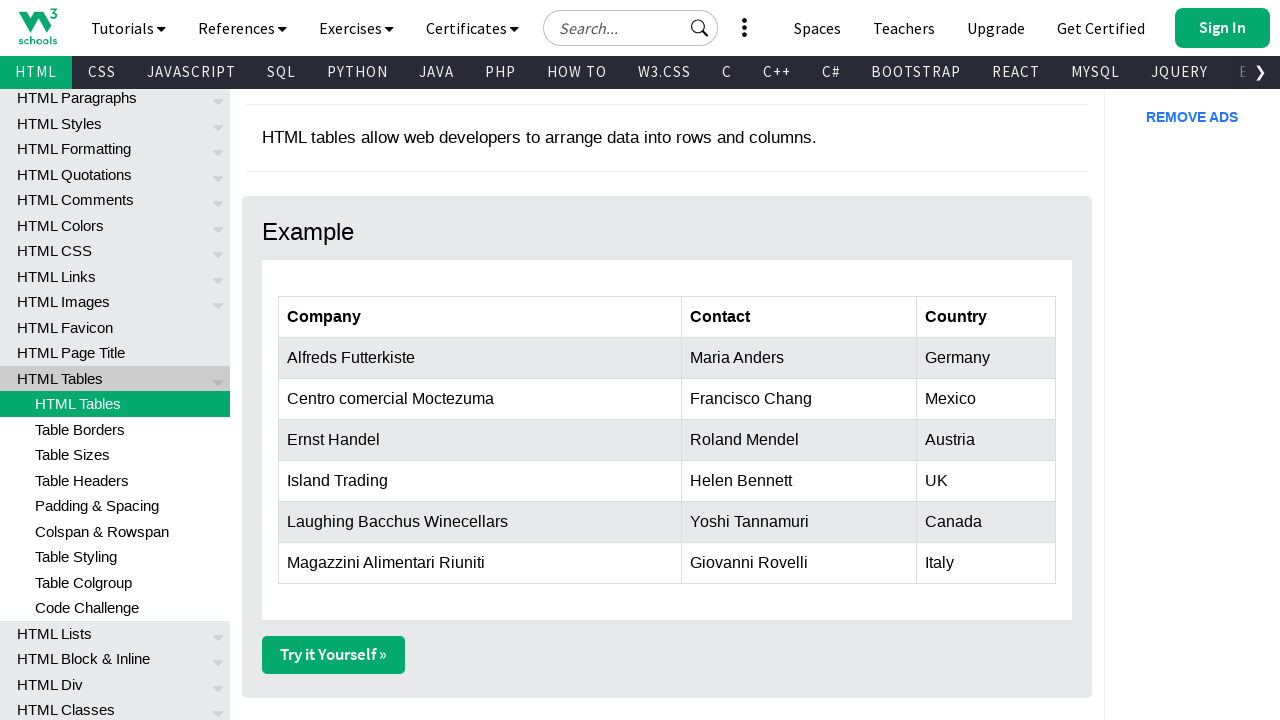

Customers table is now visible and loaded
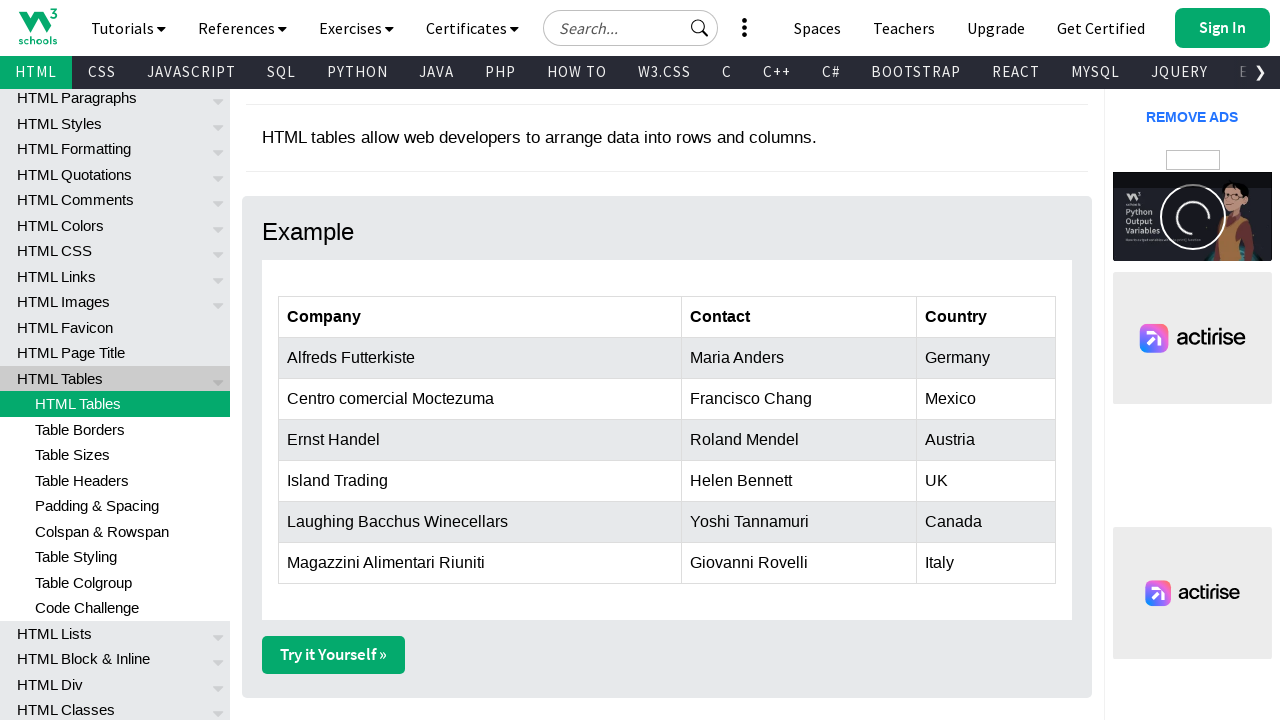

Table contact column (second column) data is present
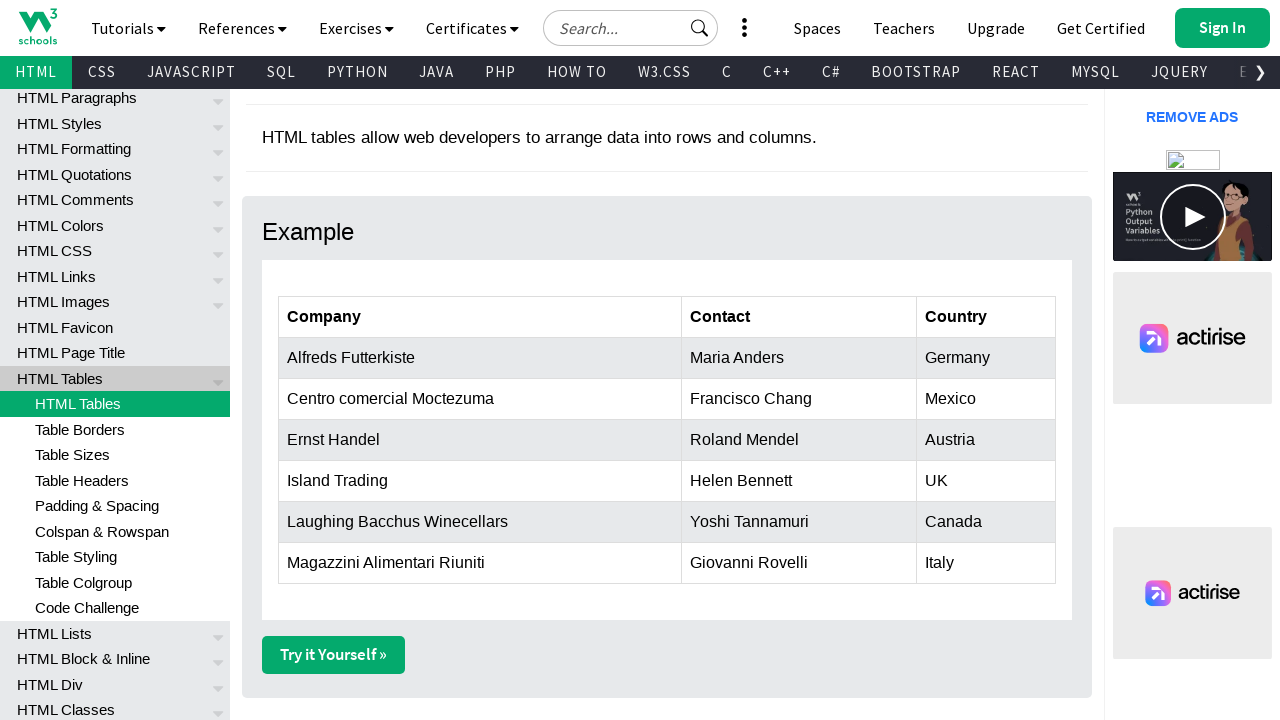

Verified specific contact name 'Yoshi' exists in the customers table
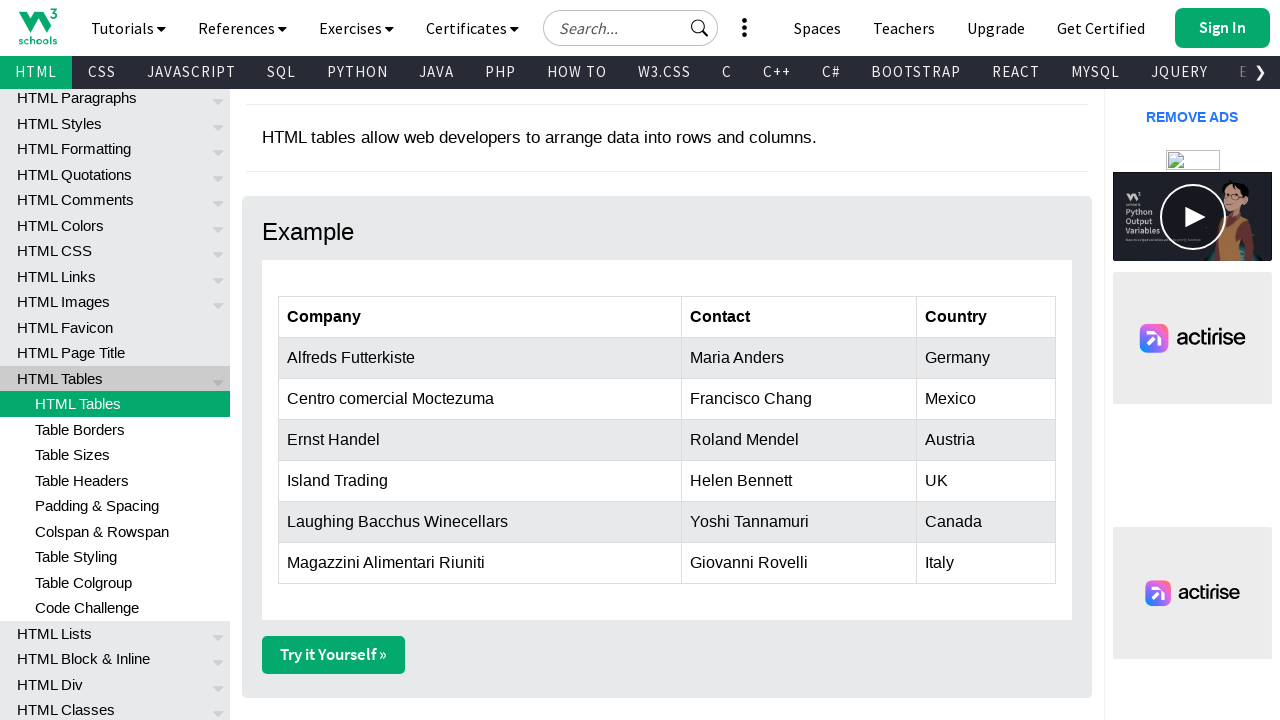

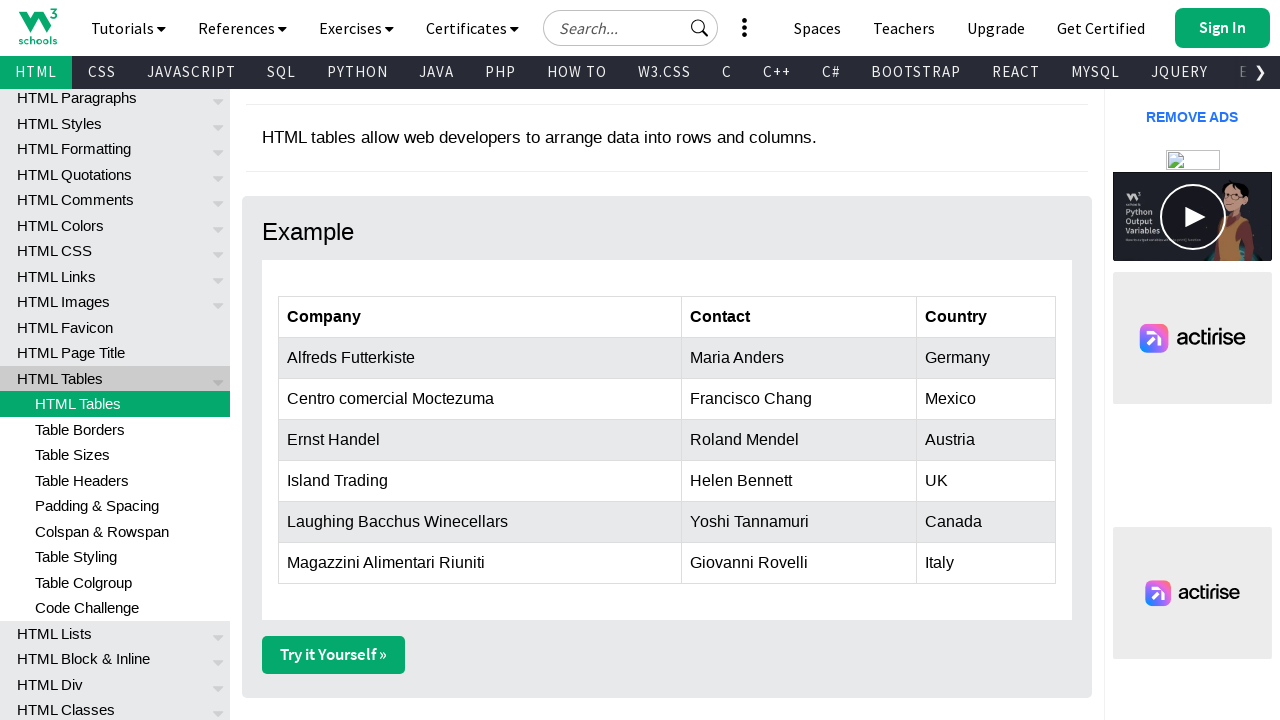